Tests responsive design by emulating different device viewports (iPad Air and iPhone SE) and navigating to the Selenium Training page, handling both landscape and portrait orientations

Starting URL: https://www.toolsqa.com/

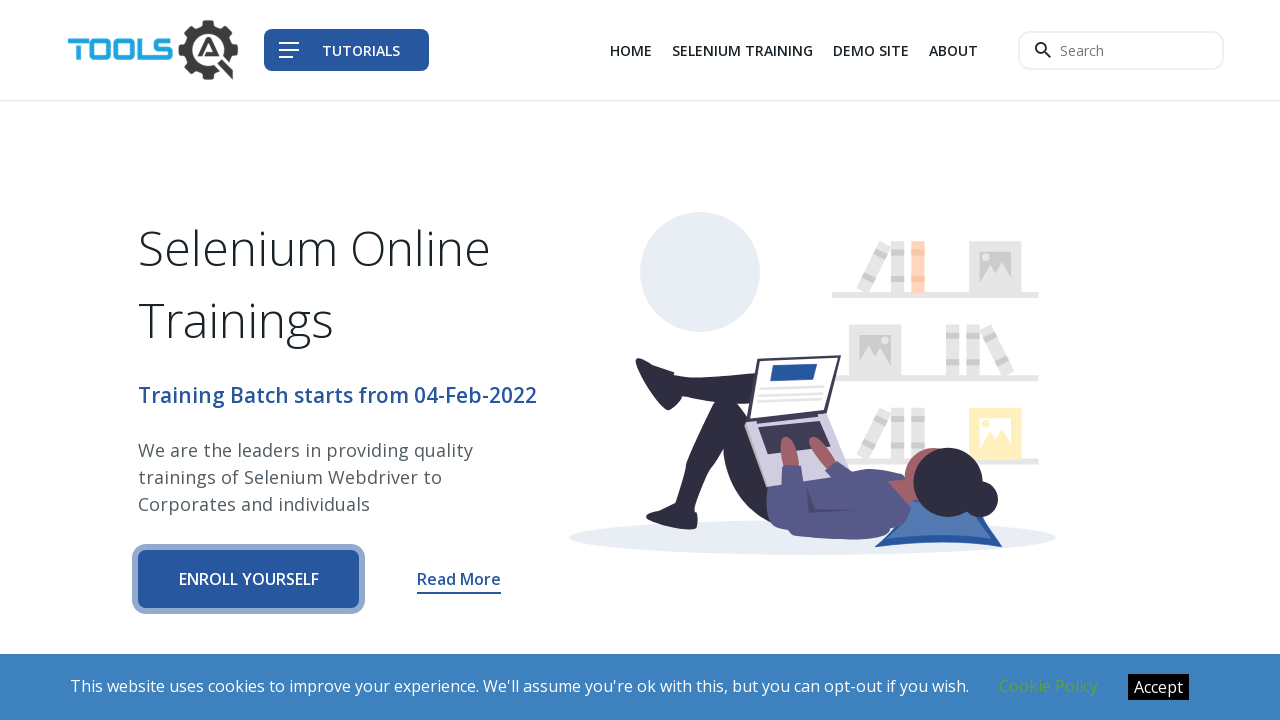

Set viewport to iPad Air portrait mode (820x1180)
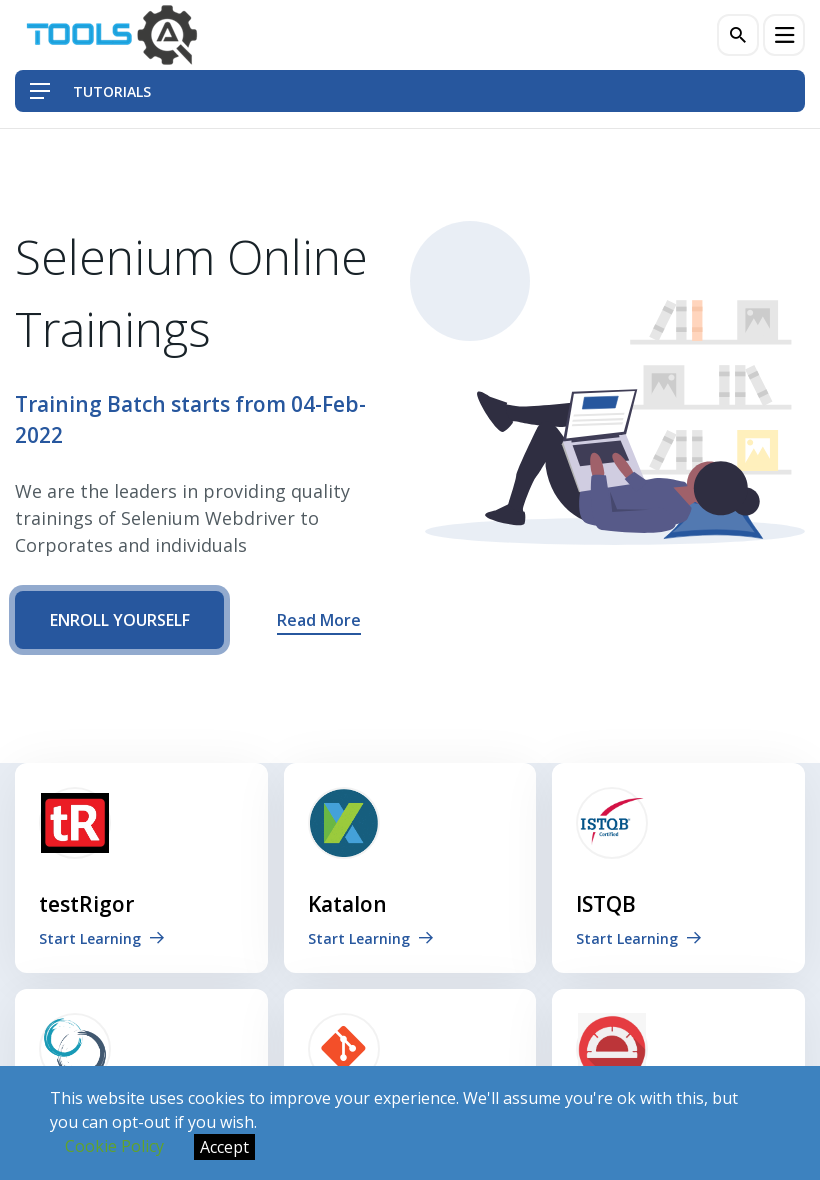

Switched to iPad Air landscape mode (1180x820) due to link not found on xpath=//a[text()='Selenium Training']
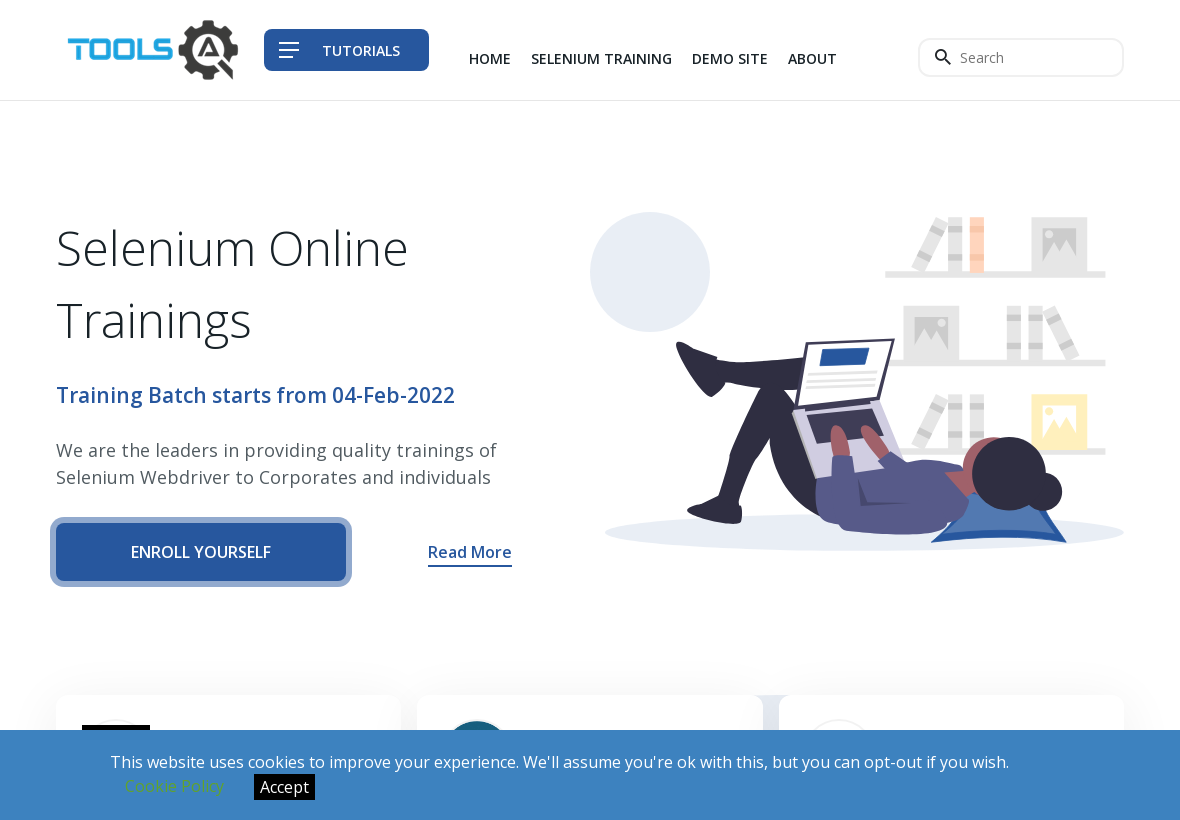

Clicked Selenium Training link in iPad Air landscape mode at (602, 58) on xpath=//a[text()='Selenium Training']
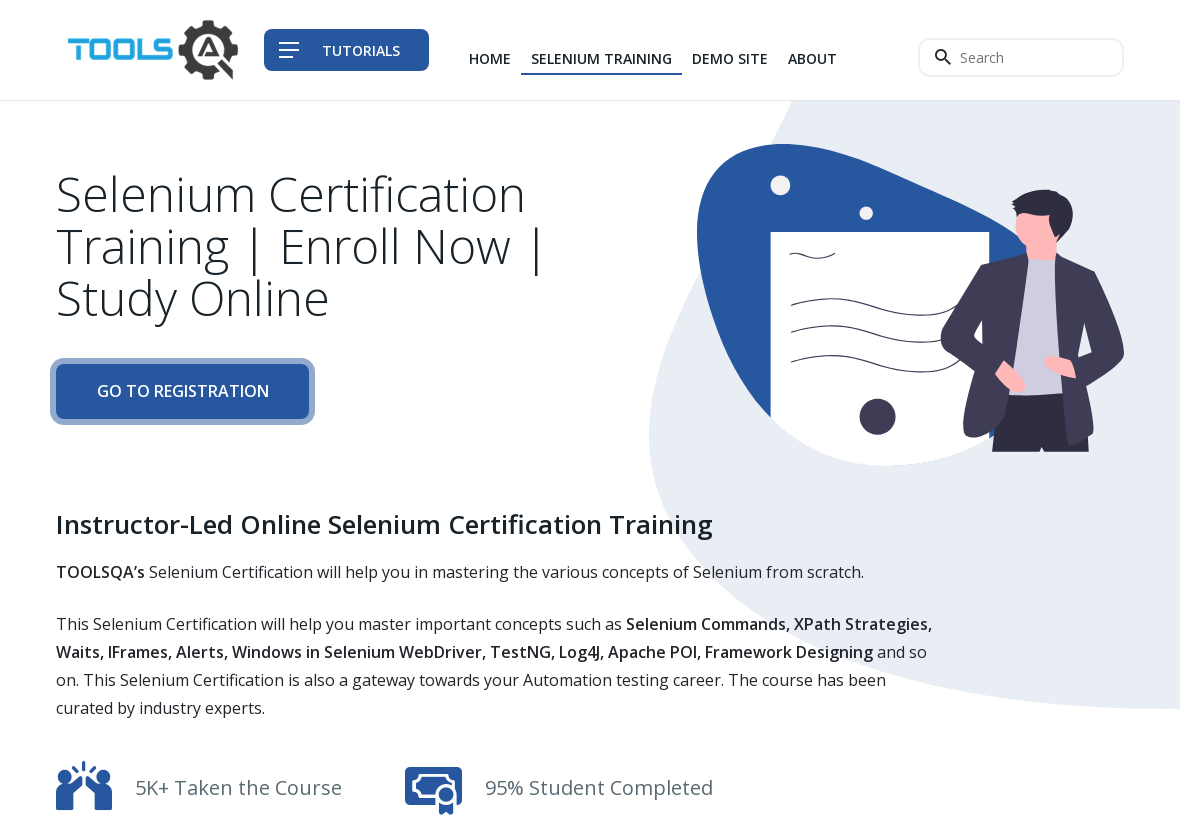

Waited for page to load completely (networkidle)
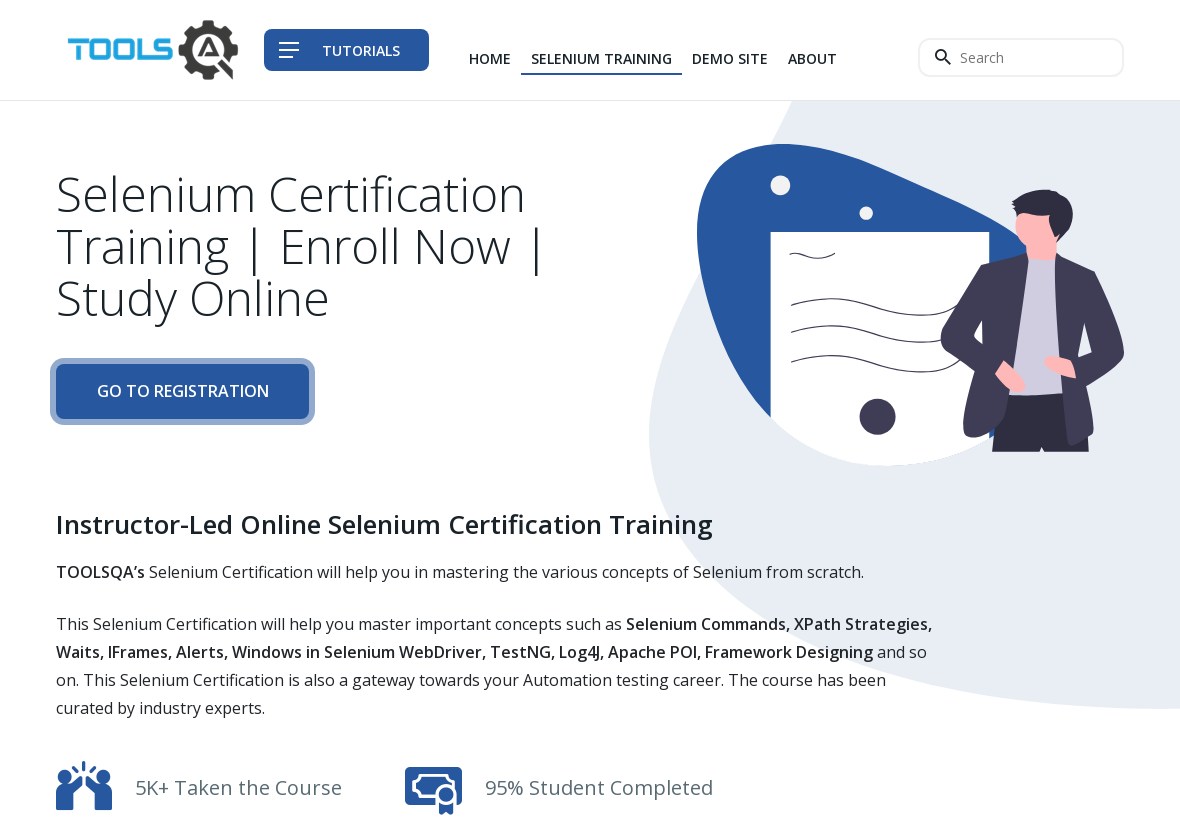

Set viewport to iPhone SE dimensions (375x667)
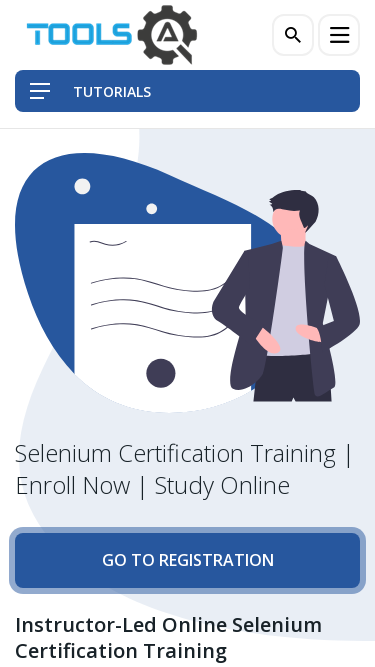

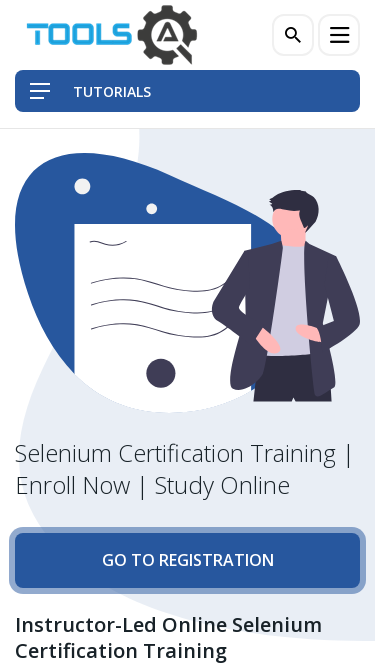